Tests that clicking the JS Alert button and accepting the alert displays the correct result message

Starting URL: https://the-internet.herokuapp.com/javascript_alerts

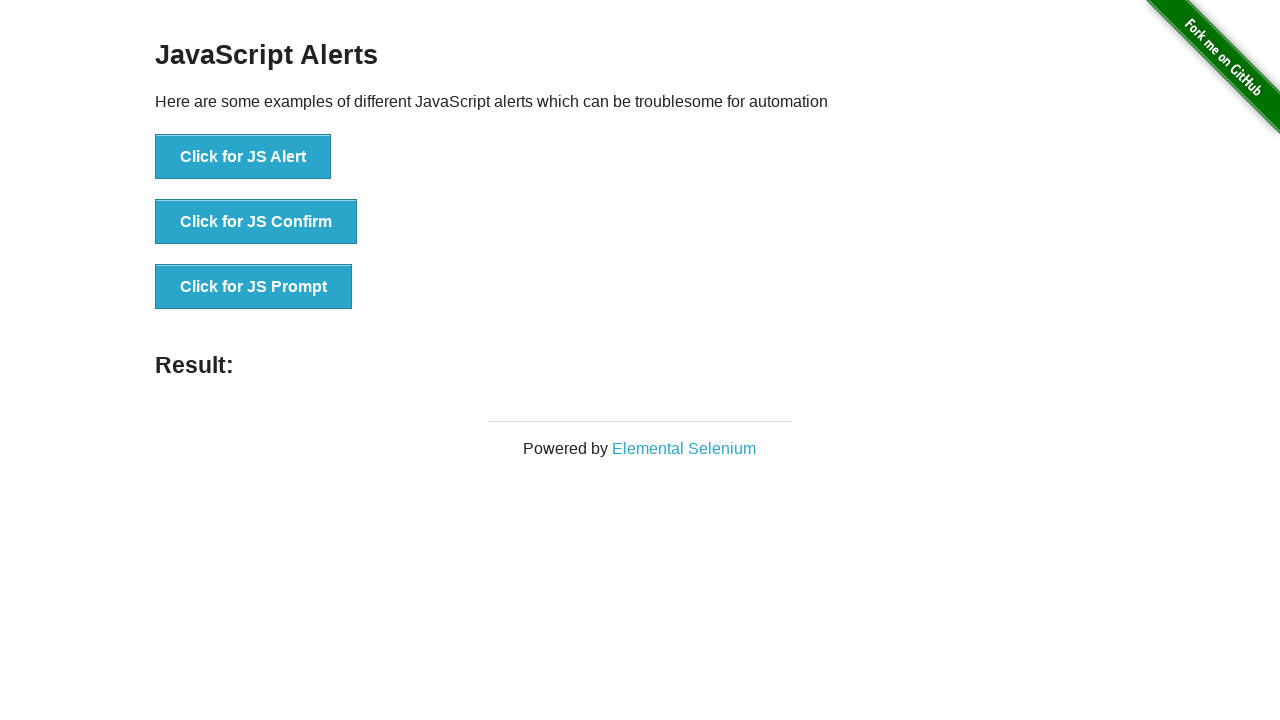

Clicked JS Alert button at (243, 157) on button[onclick*='jsAlert']
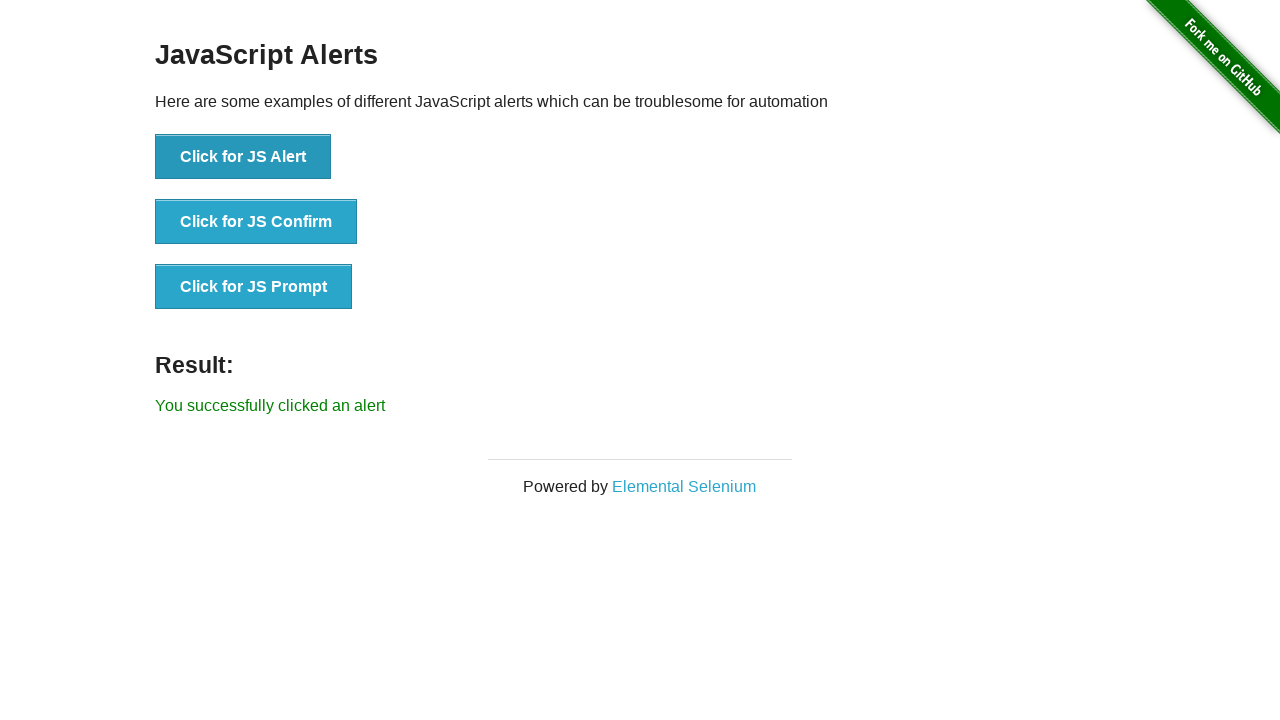

Set up dialog handler to accept alerts
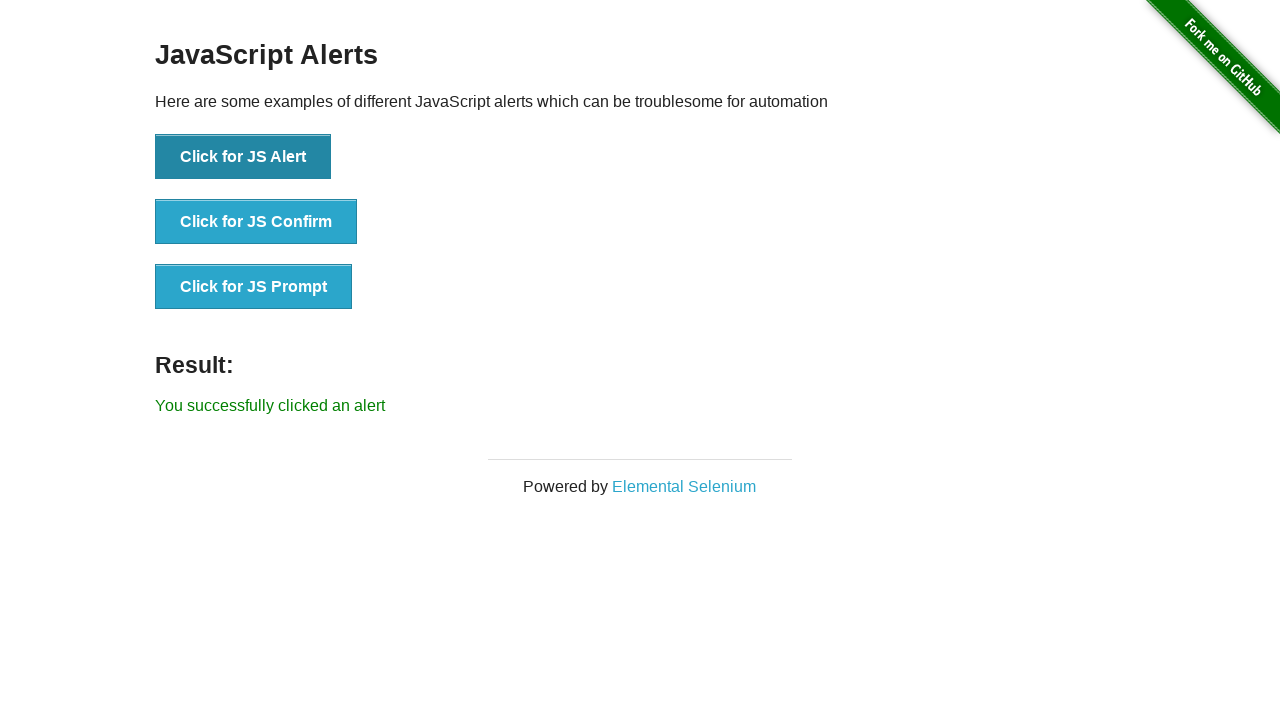

Clicked JS Alert button again to trigger alert at (243, 157) on button[onclick*='jsAlert']
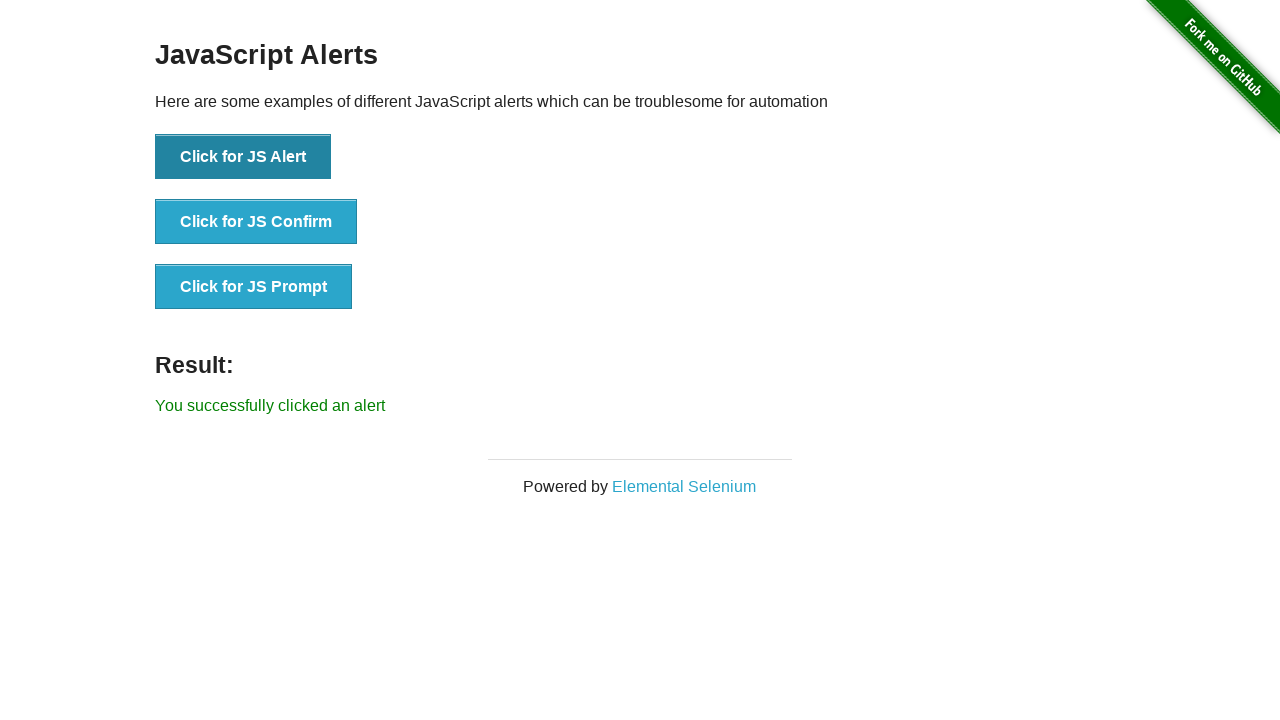

Result message appeared on page
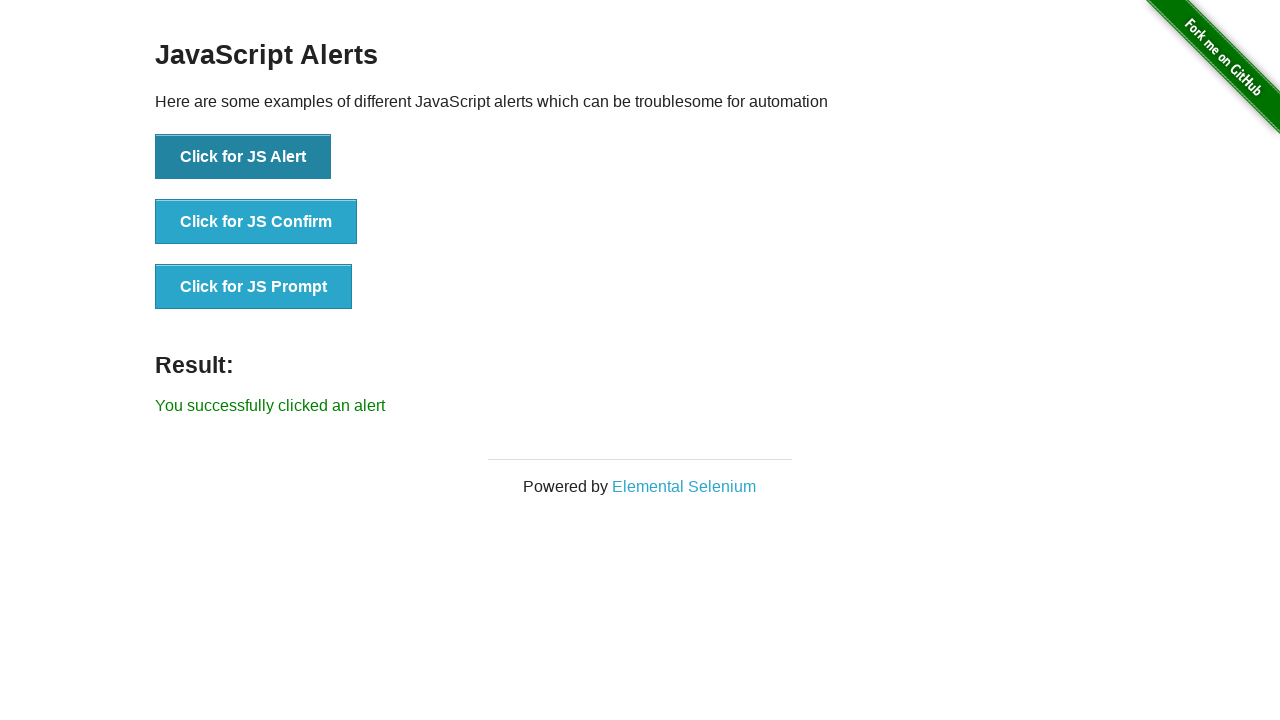

Retrieved result message text
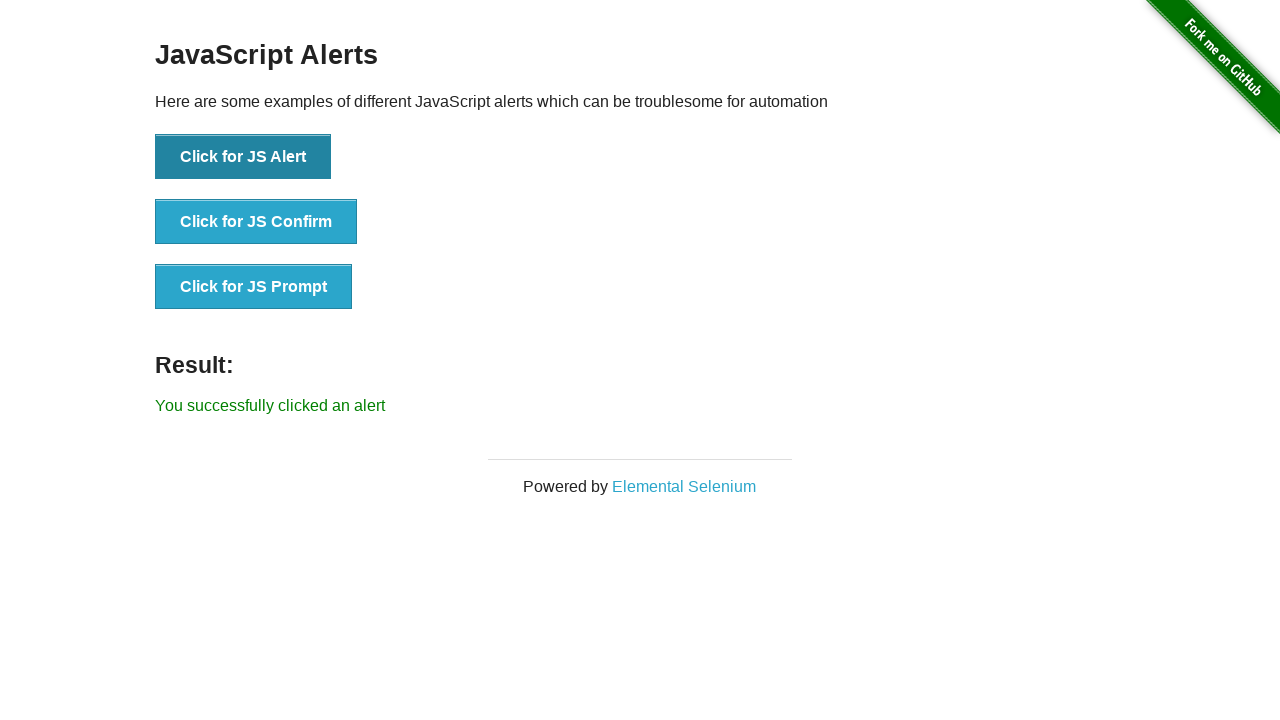

Verified result message is correct: 'You successfully clicked an alert'
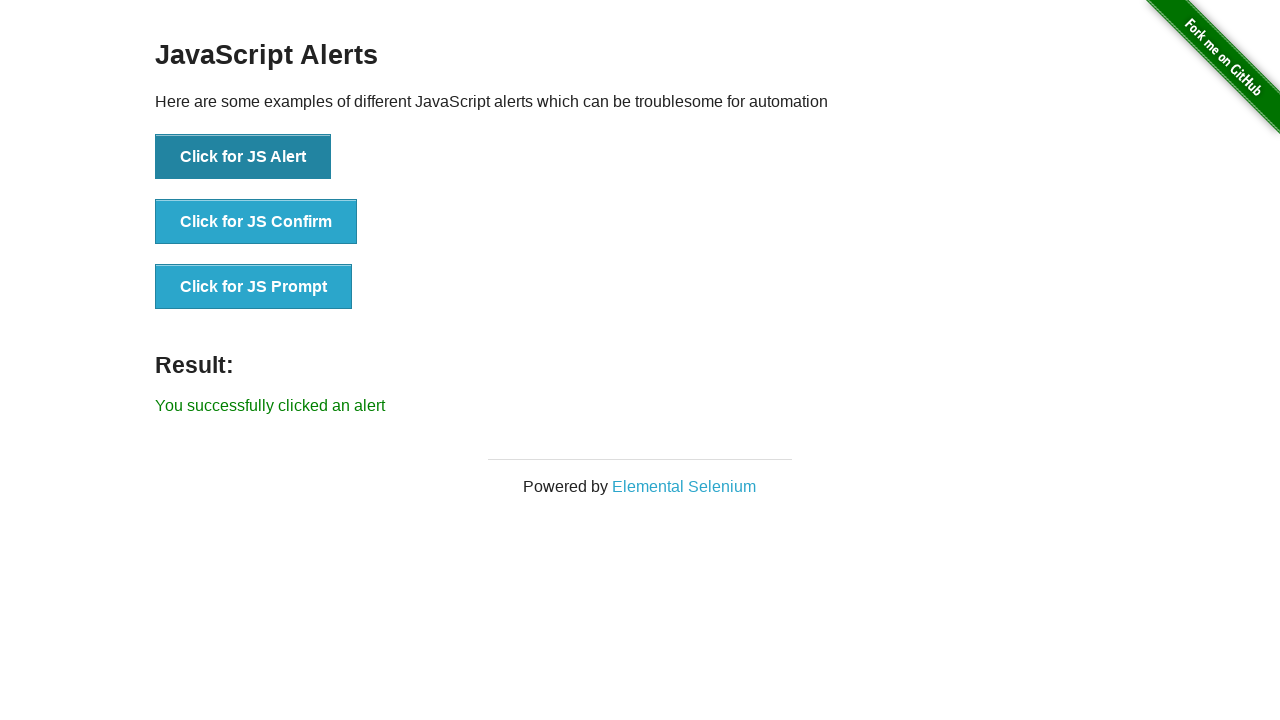

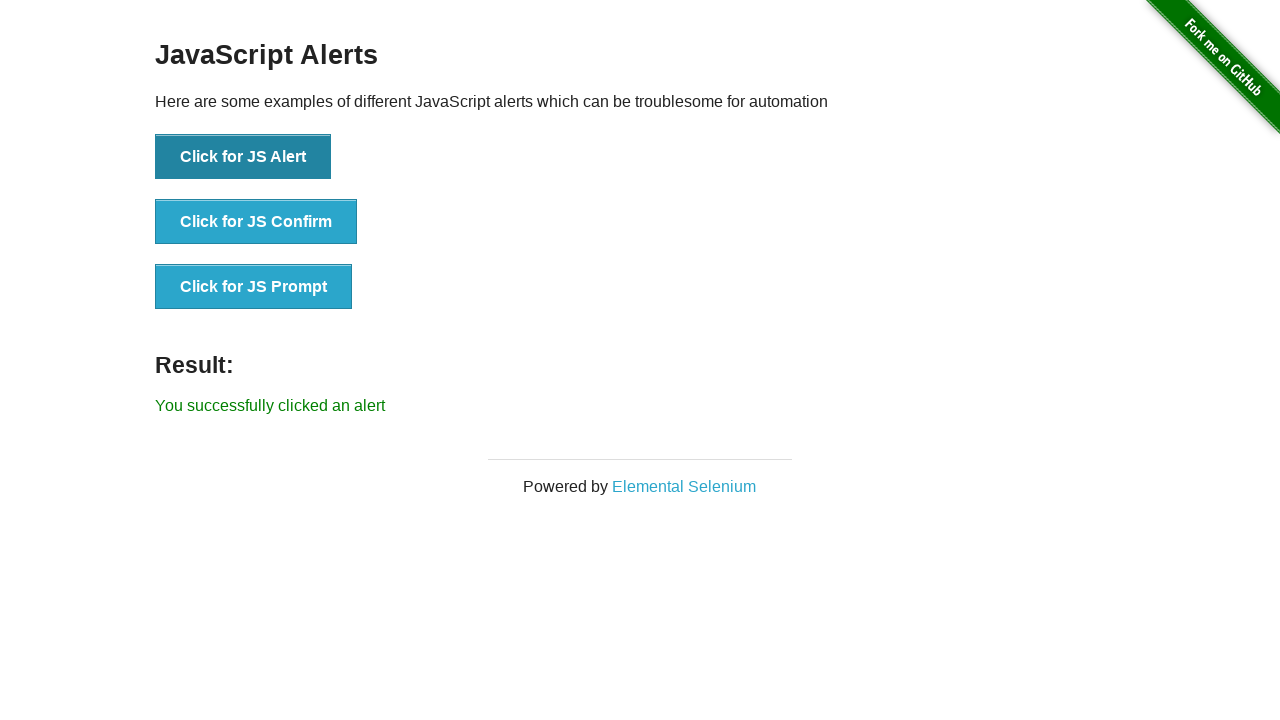